Tests the addition operation on a basic calculator by adding 5 and 2 and verifying the result is 7

Starting URL: https://testsheepnz.github.io/BasicCalculator.html

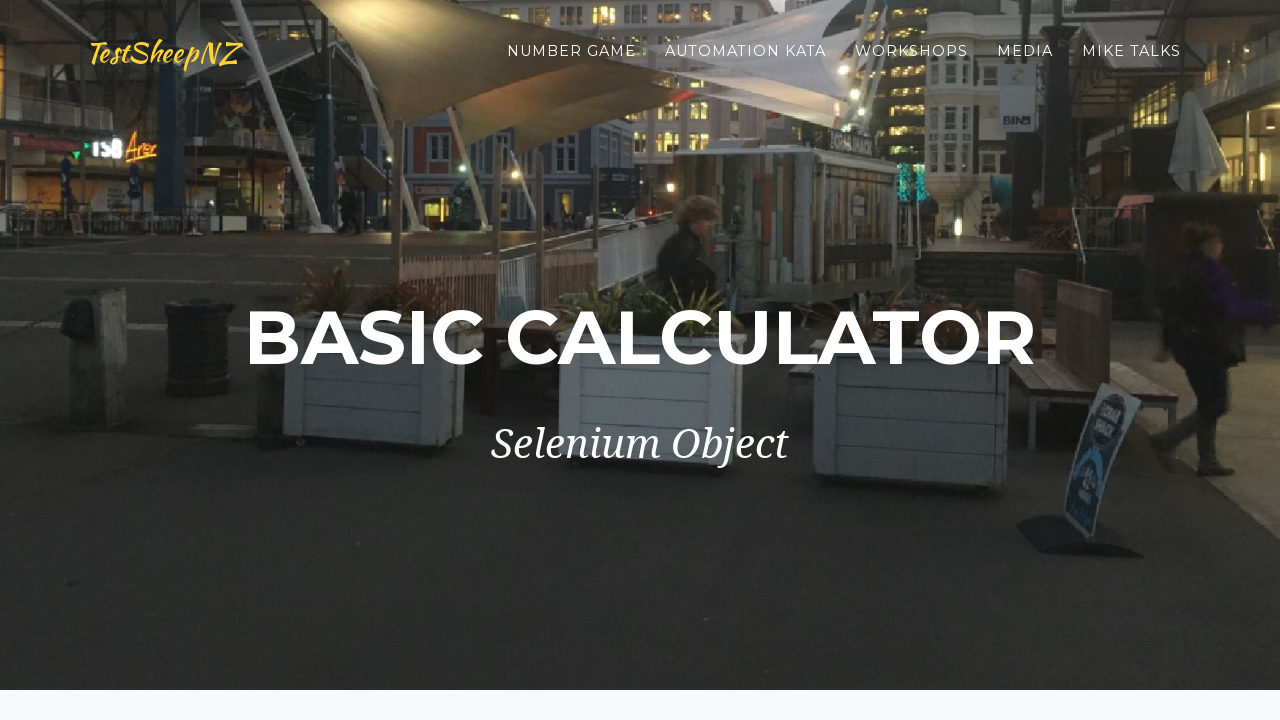

Filled first number field with '5' on #number1Field
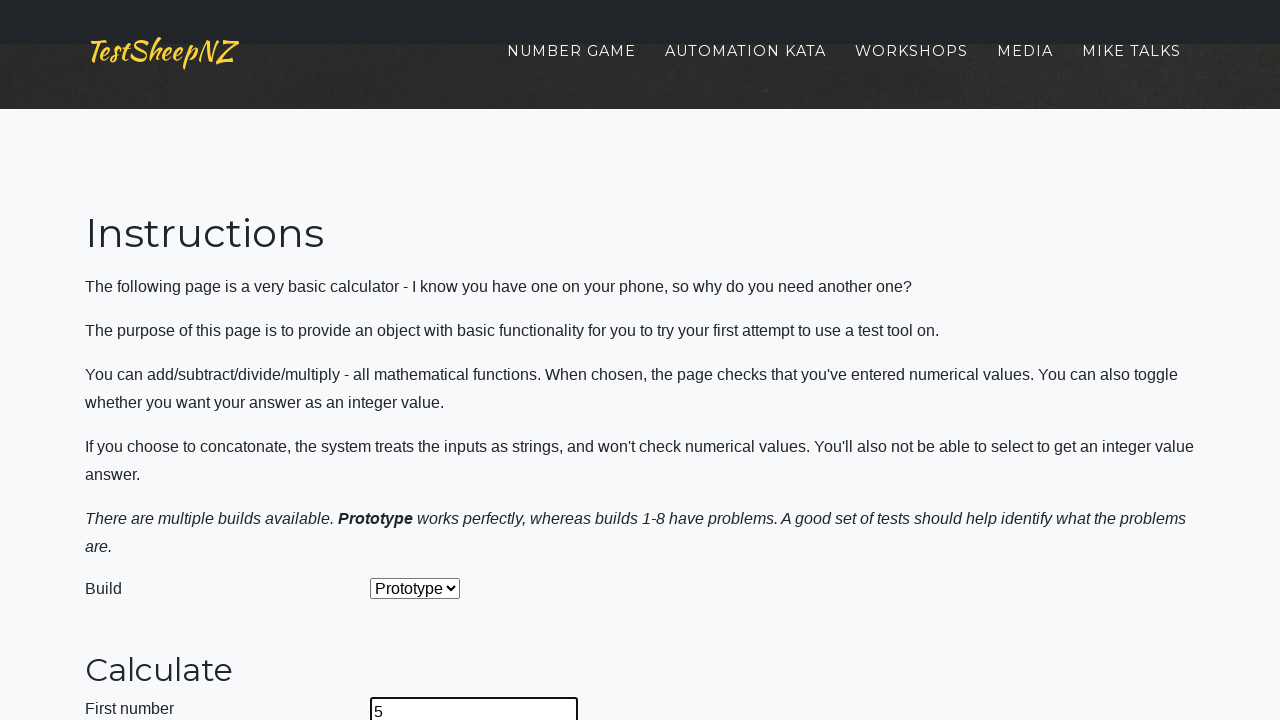

Filled second number field with '2' on #number2Field
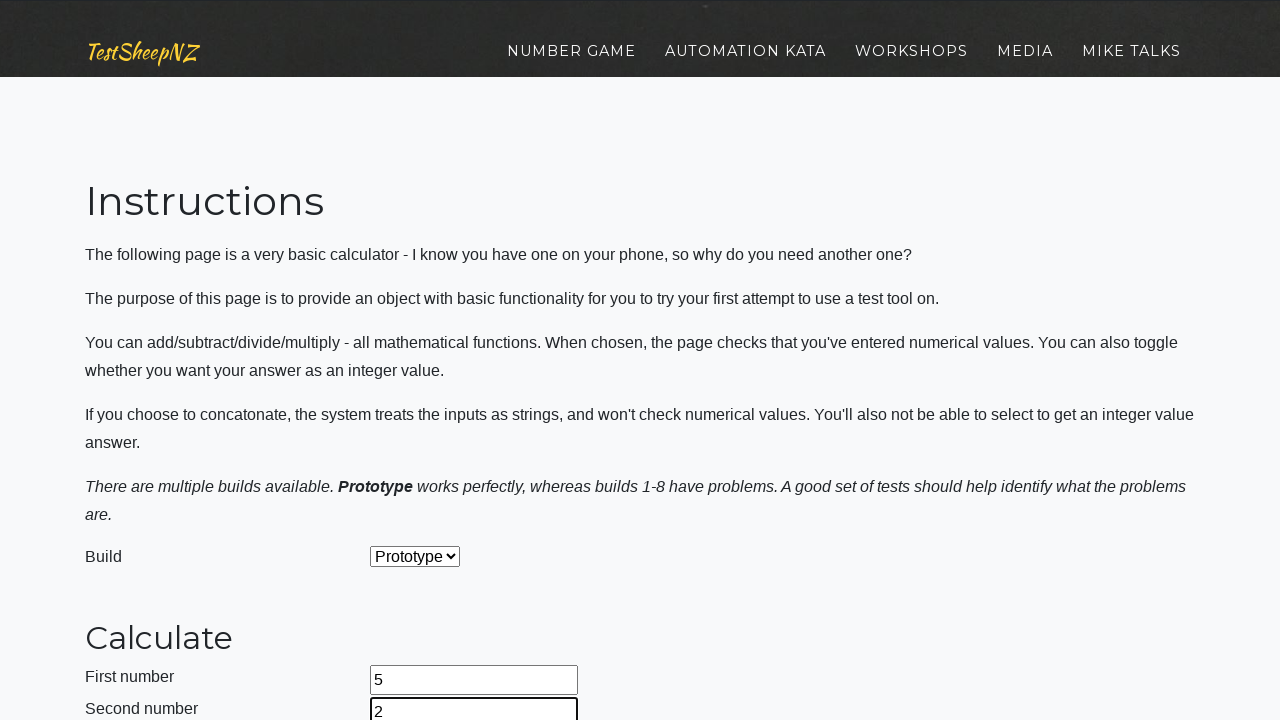

Selected 'Add' operation from dropdown on #selectOperationDropdown
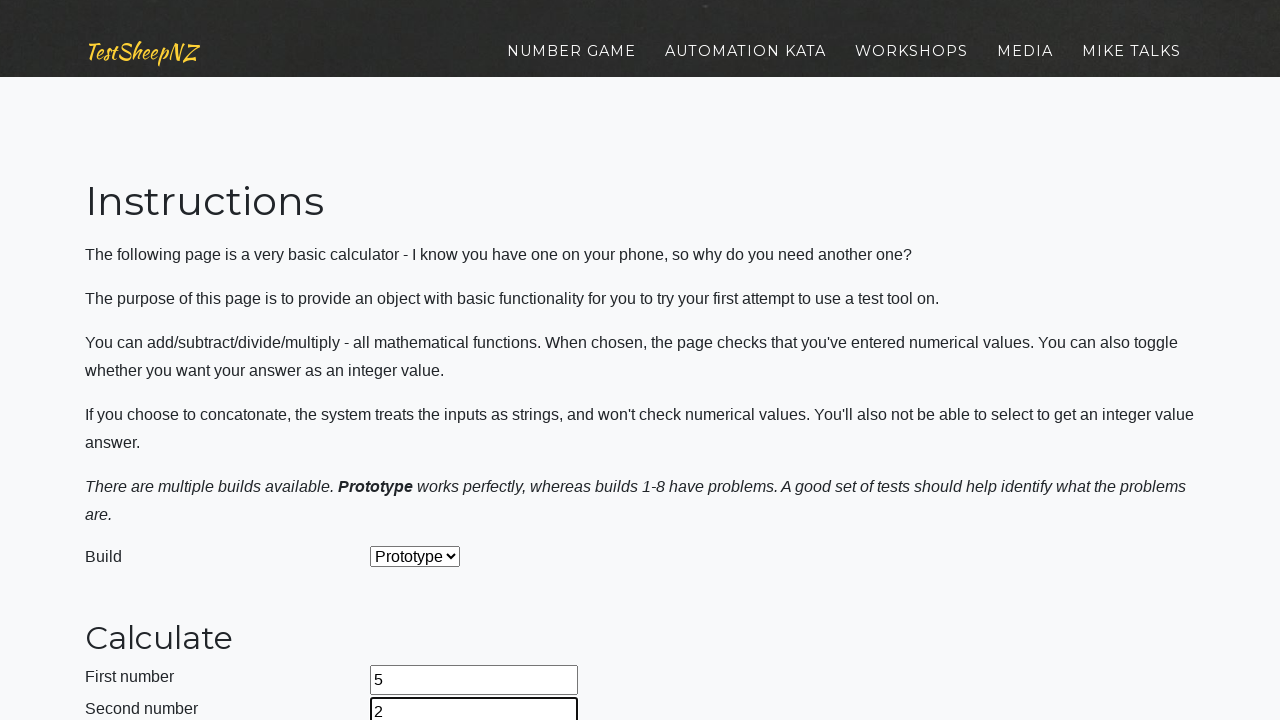

Clicked calculate button at (422, 361) on #calculateButton
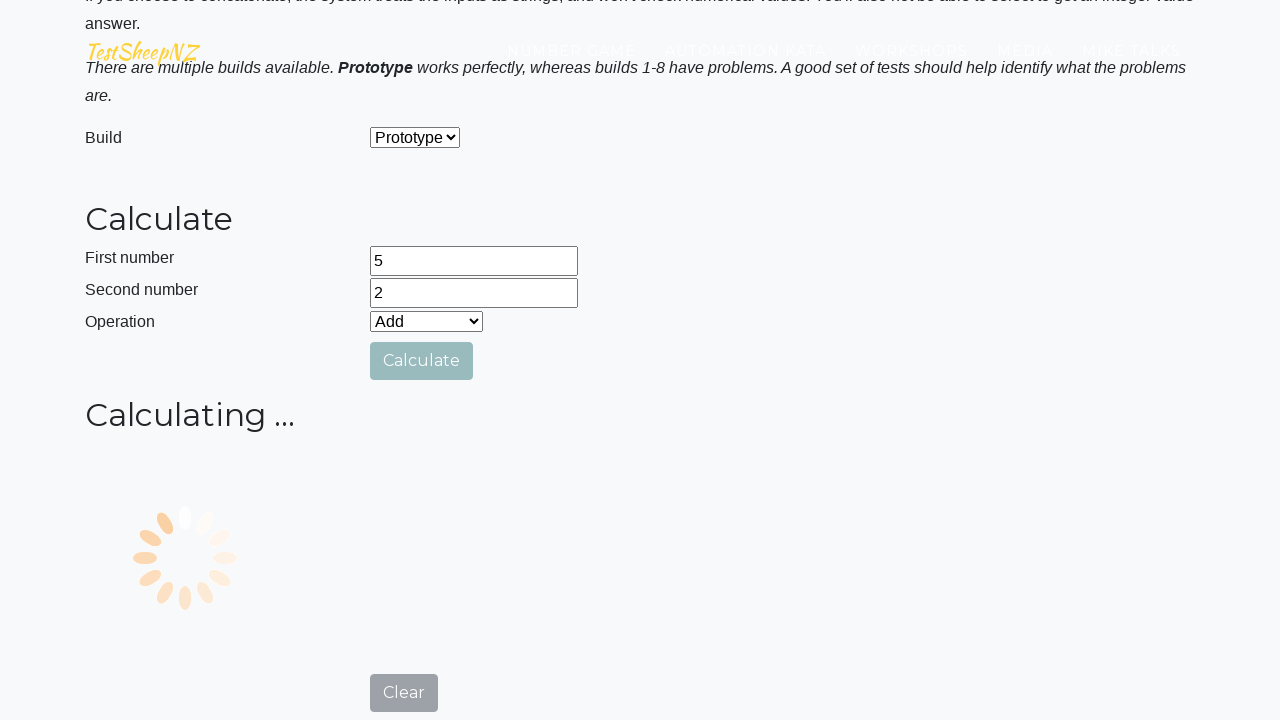

Verified answer field displays '7' (5 + 2 = 7)
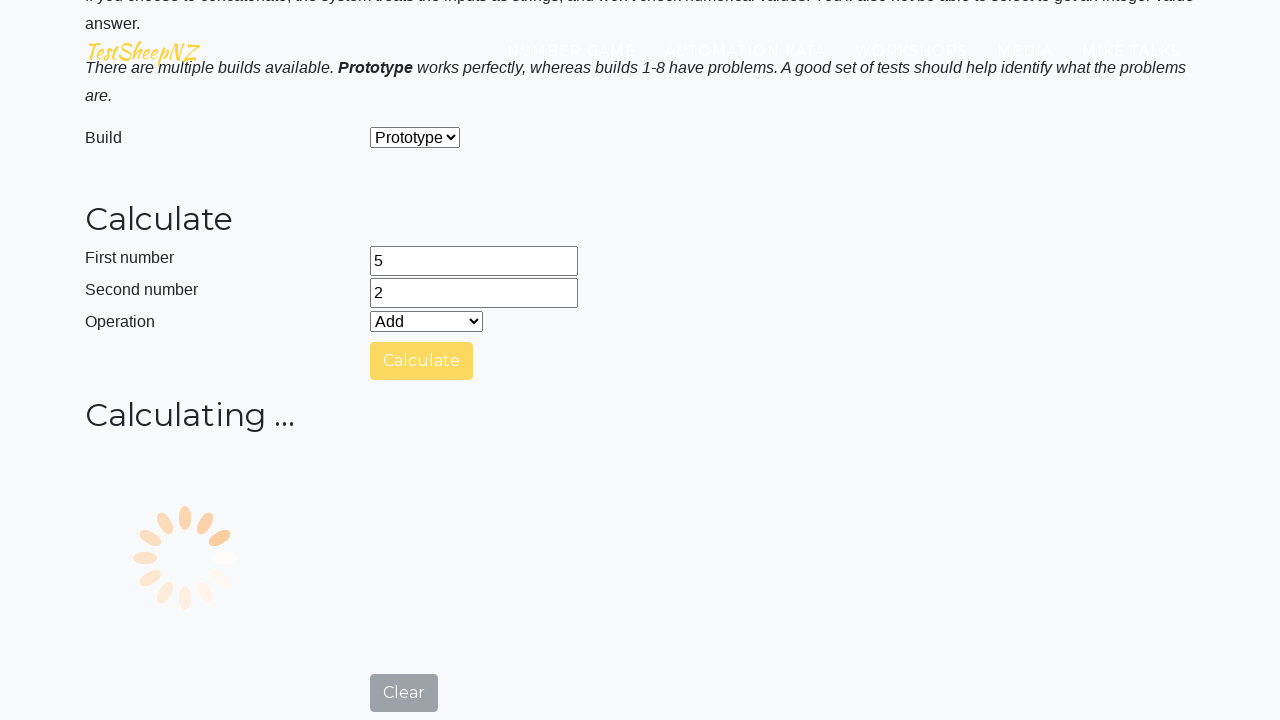

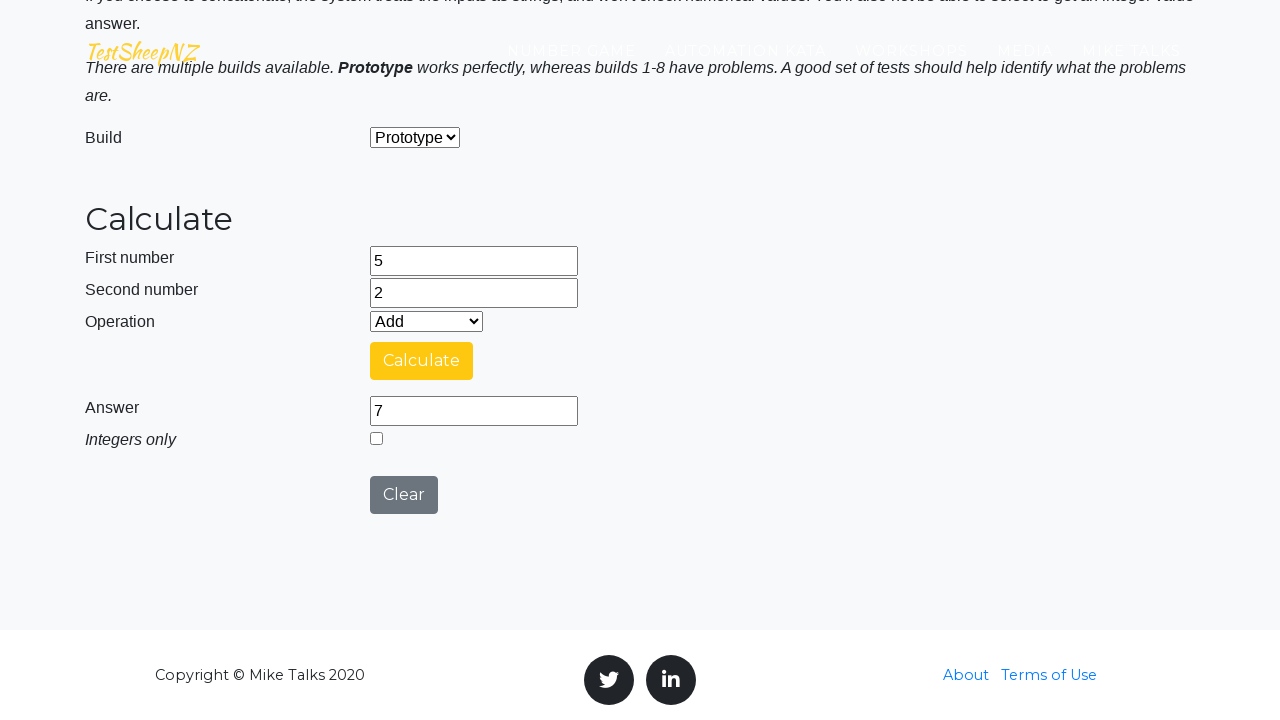